Tests searching for 'Canon' product and verifies search results.

Starting URL: https://ecommerce-playground.lambdatest.io/

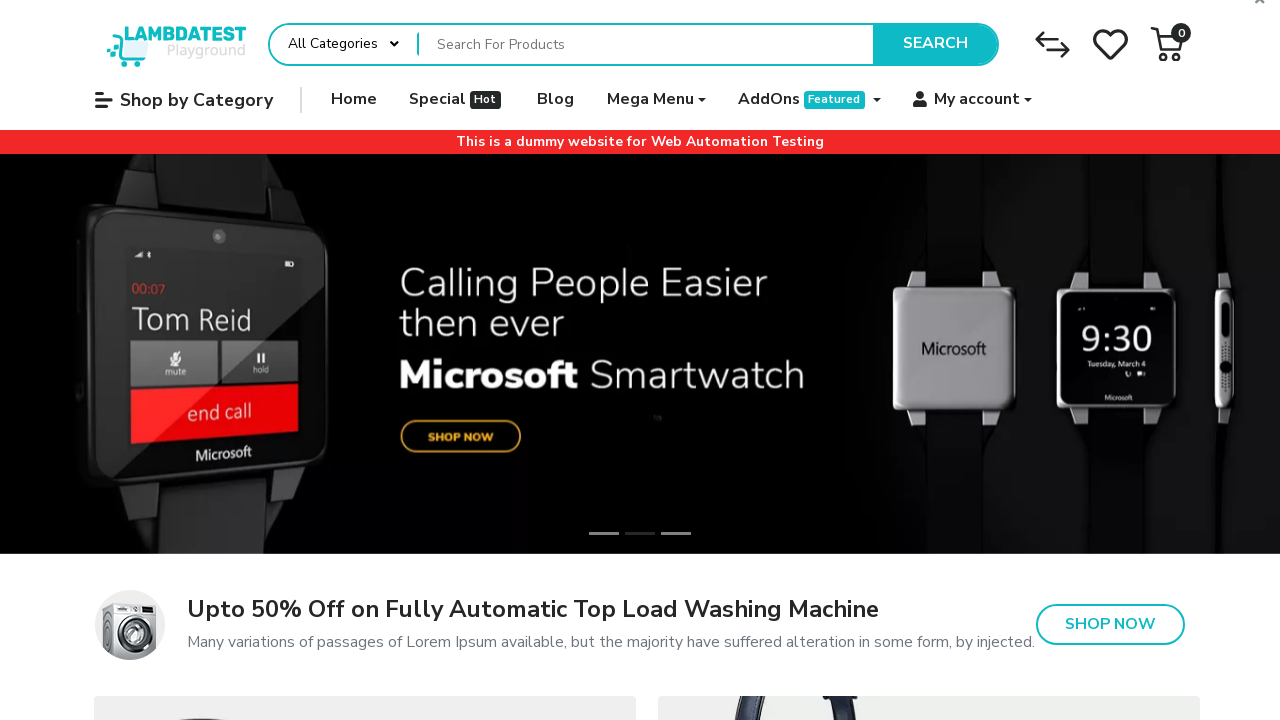

Filled search box with 'Canon' on div[id="entry_217822"] input[placeholder="Search For Products"]
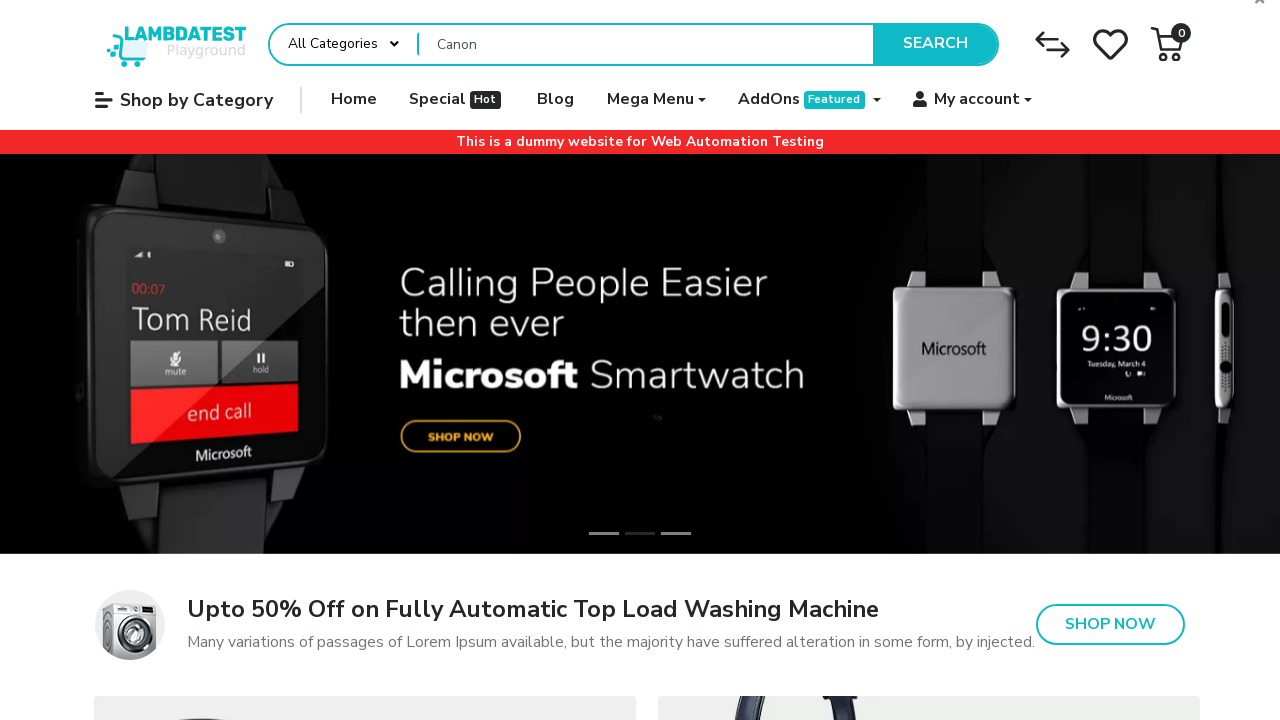

Clicked search button at (935, 44) on button[class="type-text"] >> nth=0
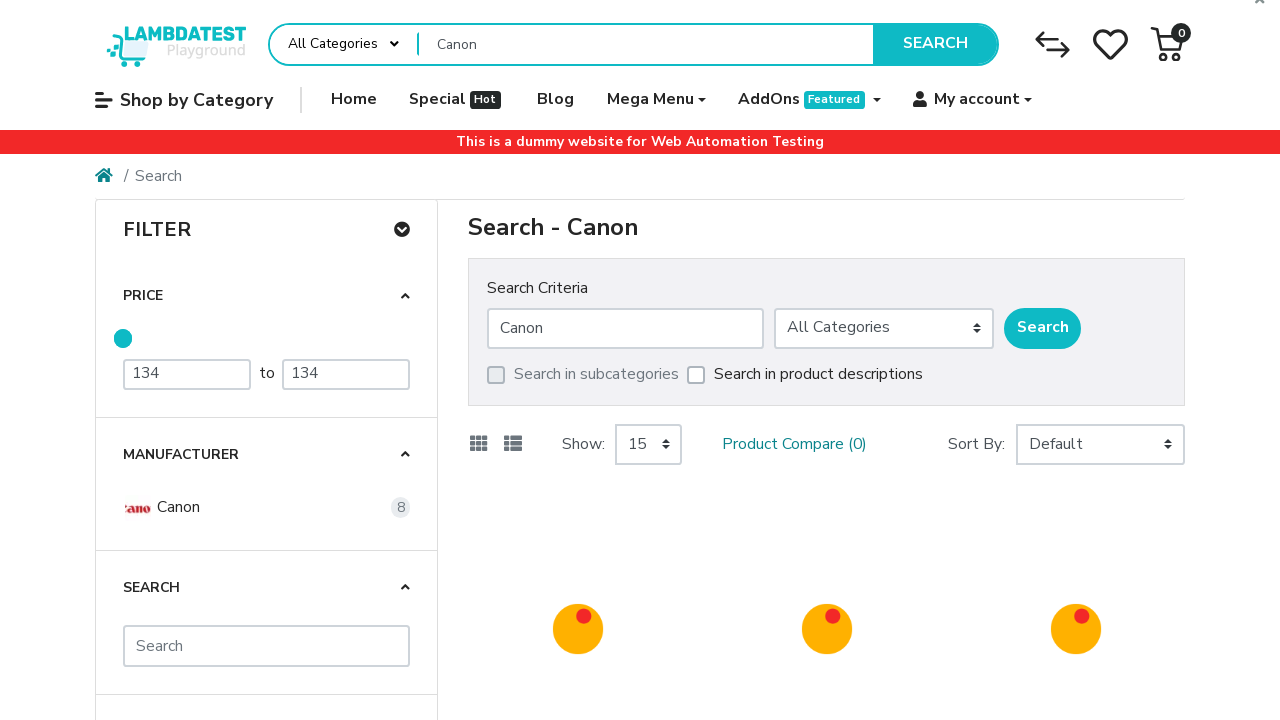

Search results title loaded
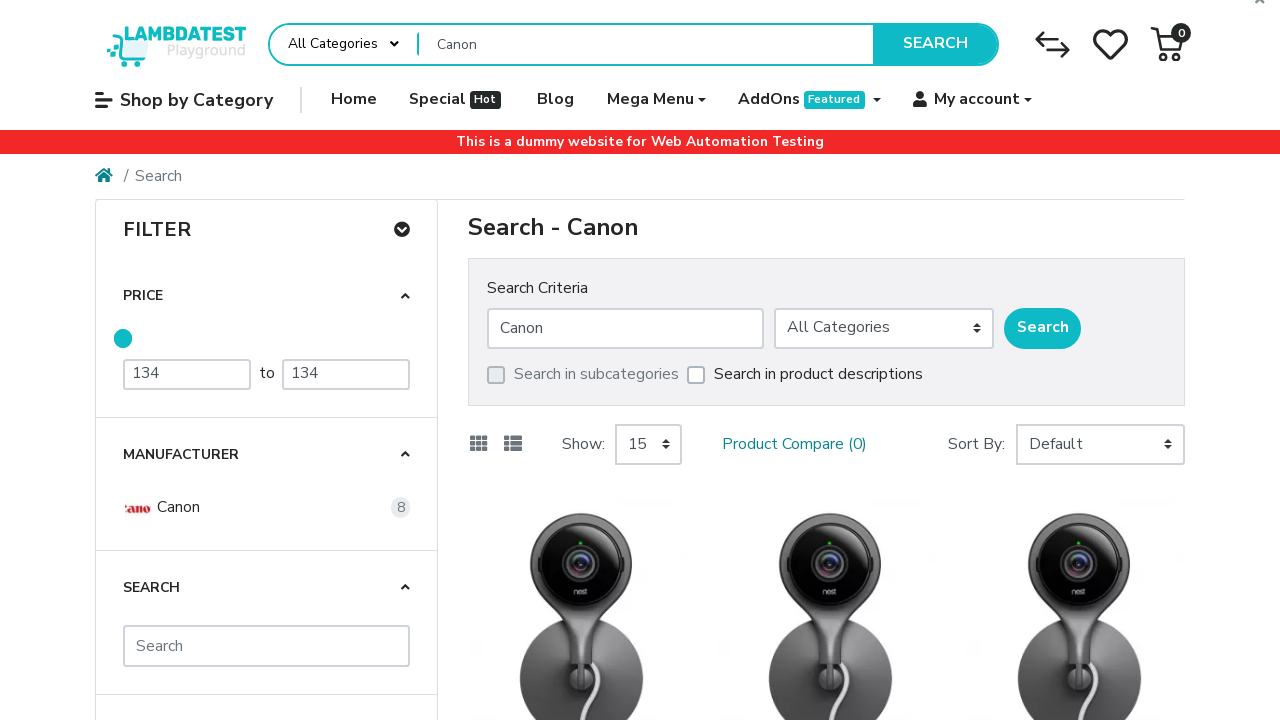

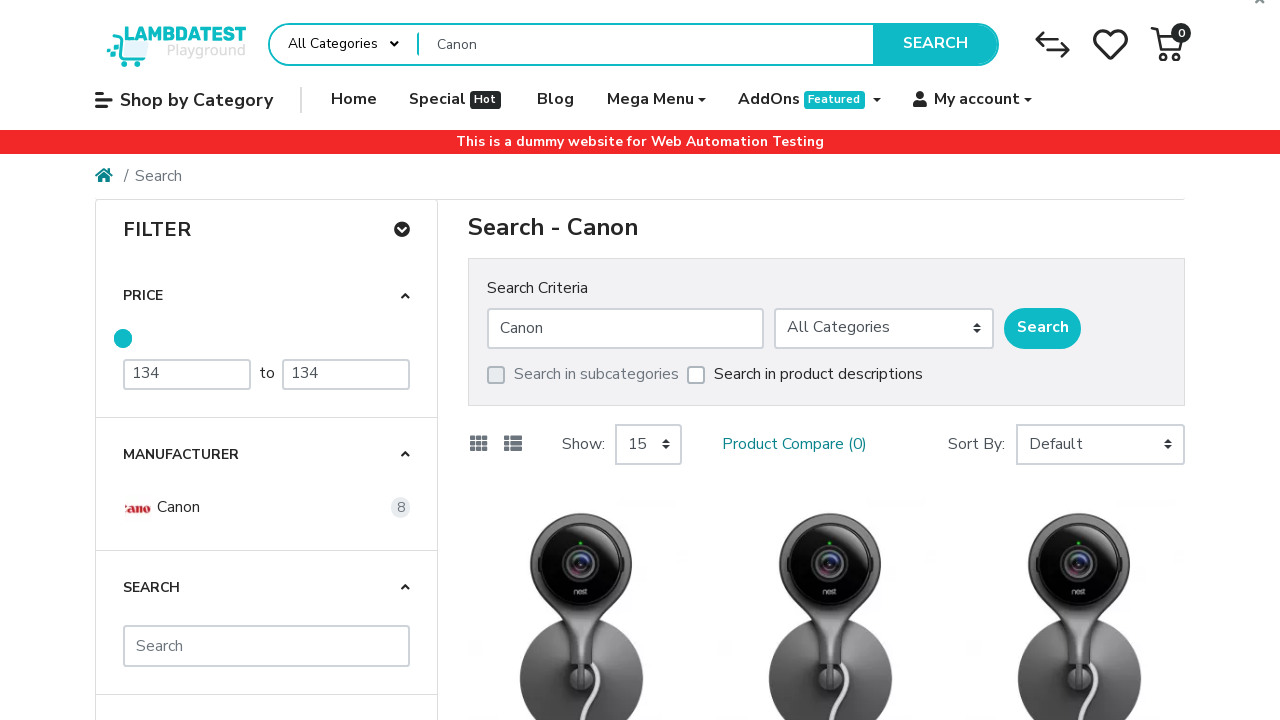